Tests navigation by clicking a link with dynamically calculated text (based on pi^e calculation), then fills out a form with first name, last name, city, and country fields before submitting.

Starting URL: http://suninjuly.github.io/find_link_text

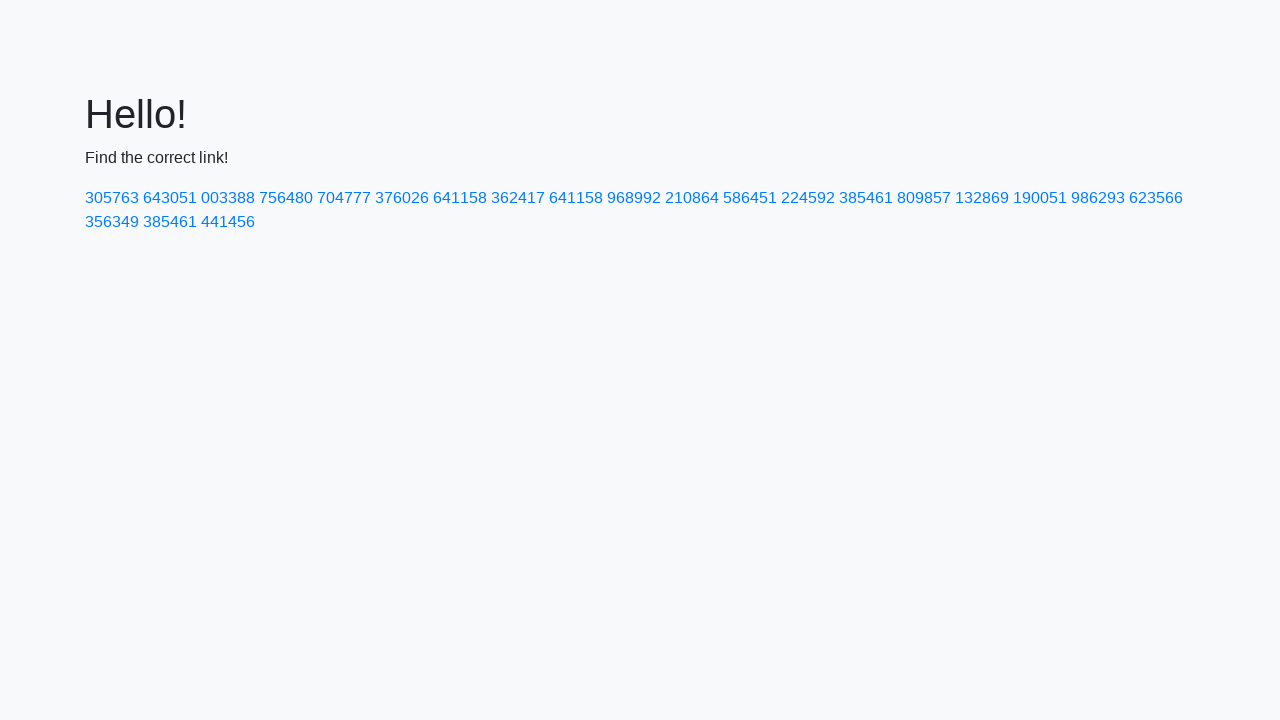

Clicked link with dynamically calculated text '224592' (pi^e * 10000) at (808, 198) on a:text-is('224592')
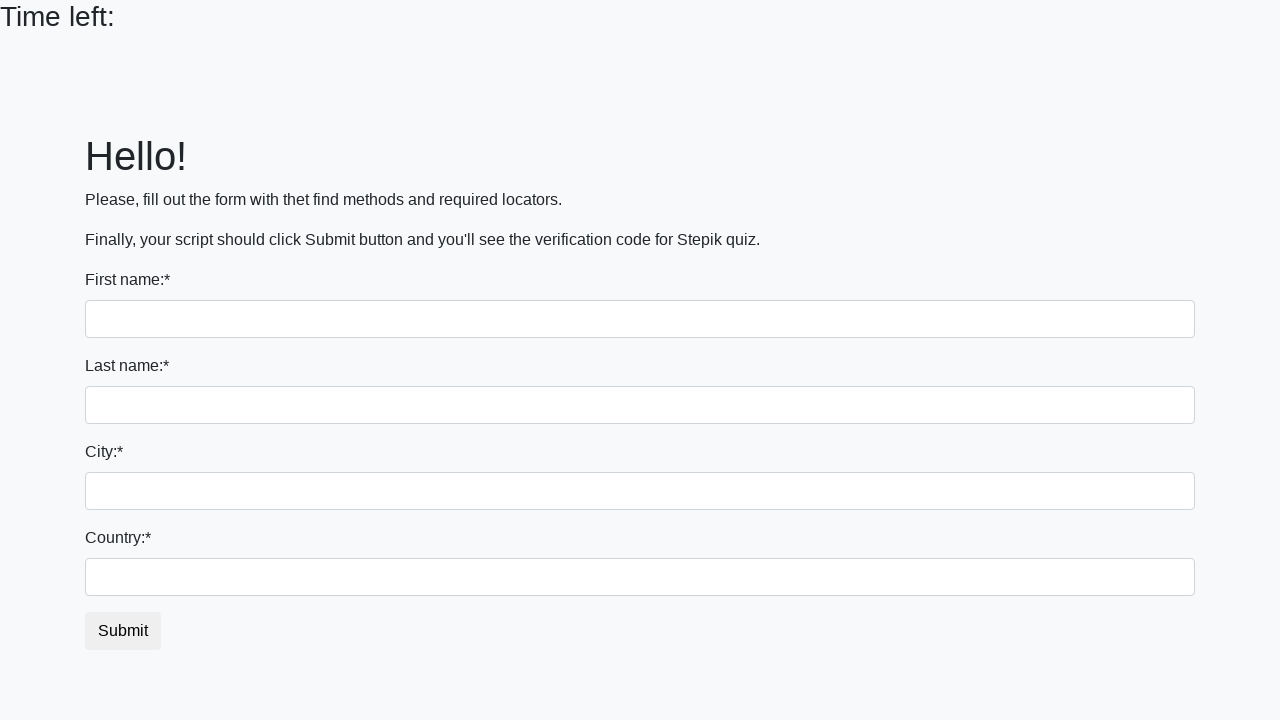

Filled first name field with 'Ivan' on input
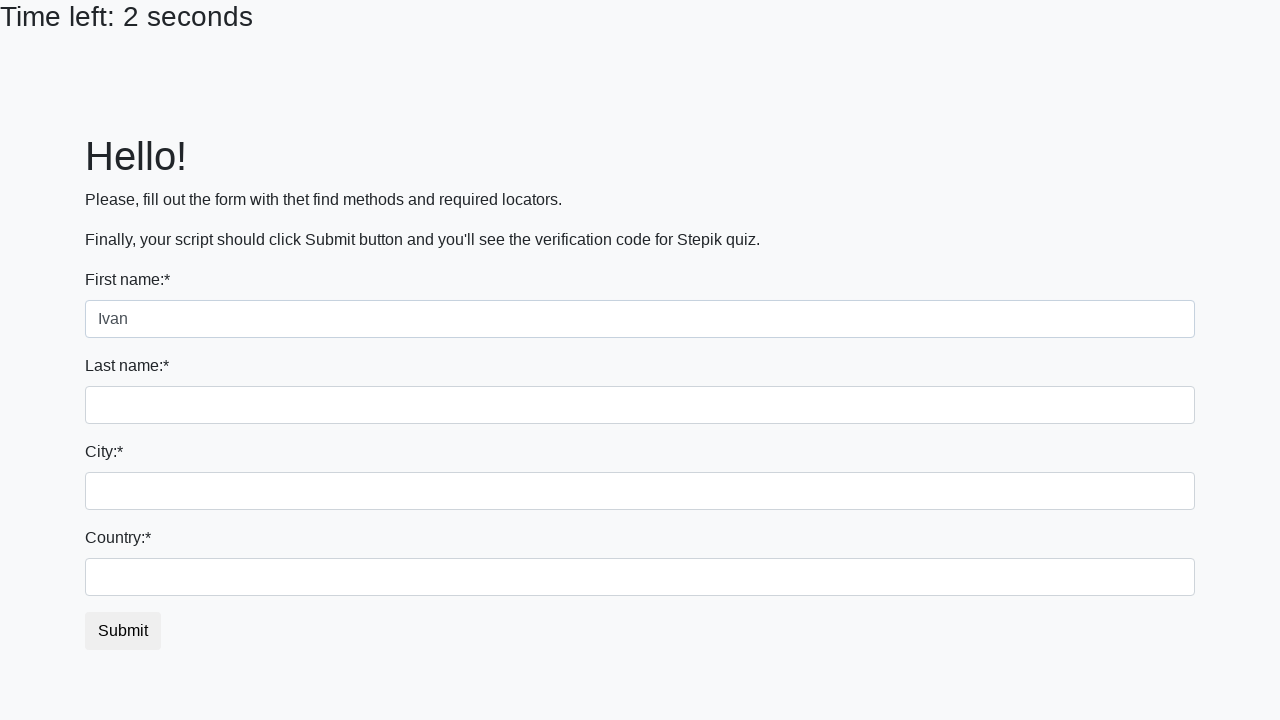

Filled last name field with 'Petrov' on input[name='last_name']
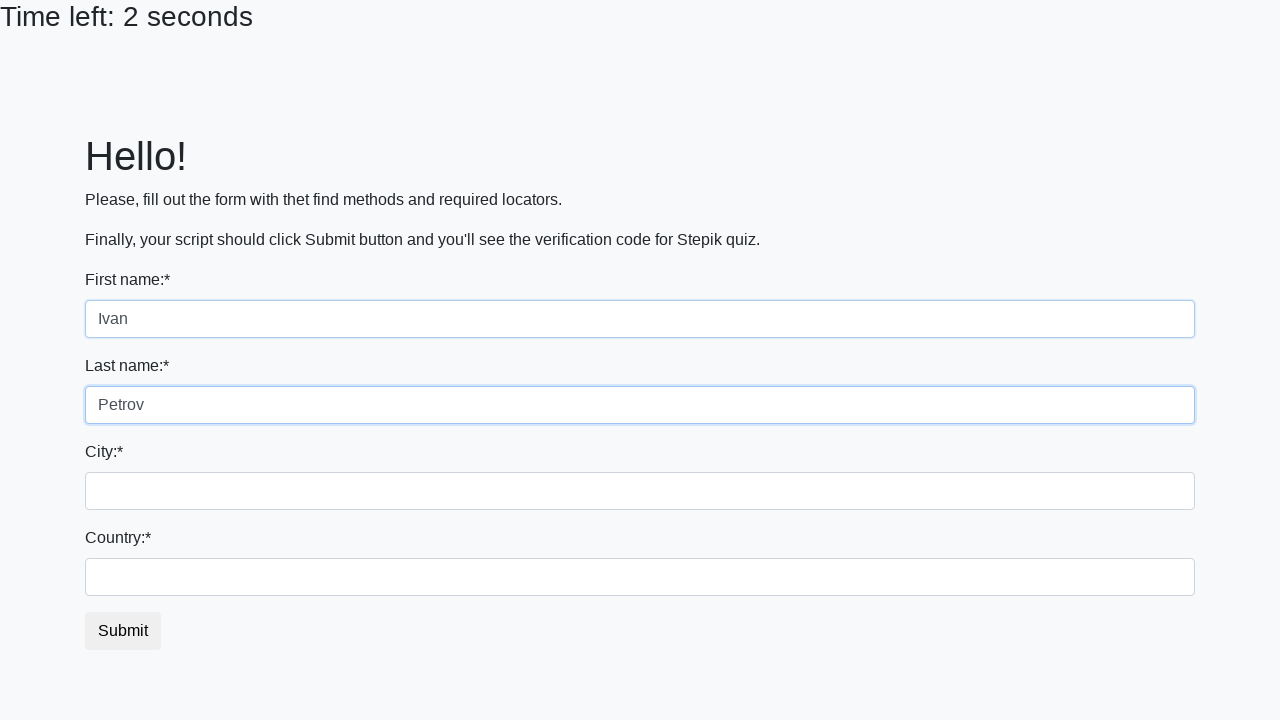

Filled city field with 'Smolensk' on .city
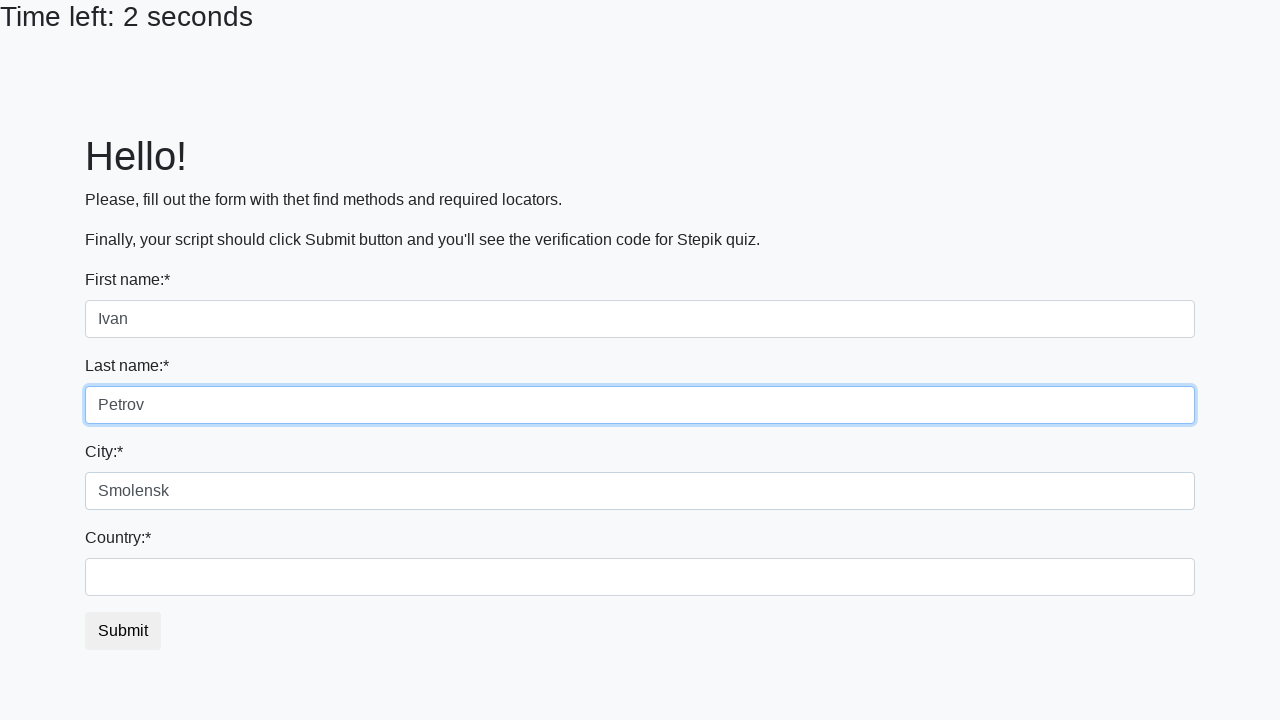

Filled country field with 'Russia' on #country
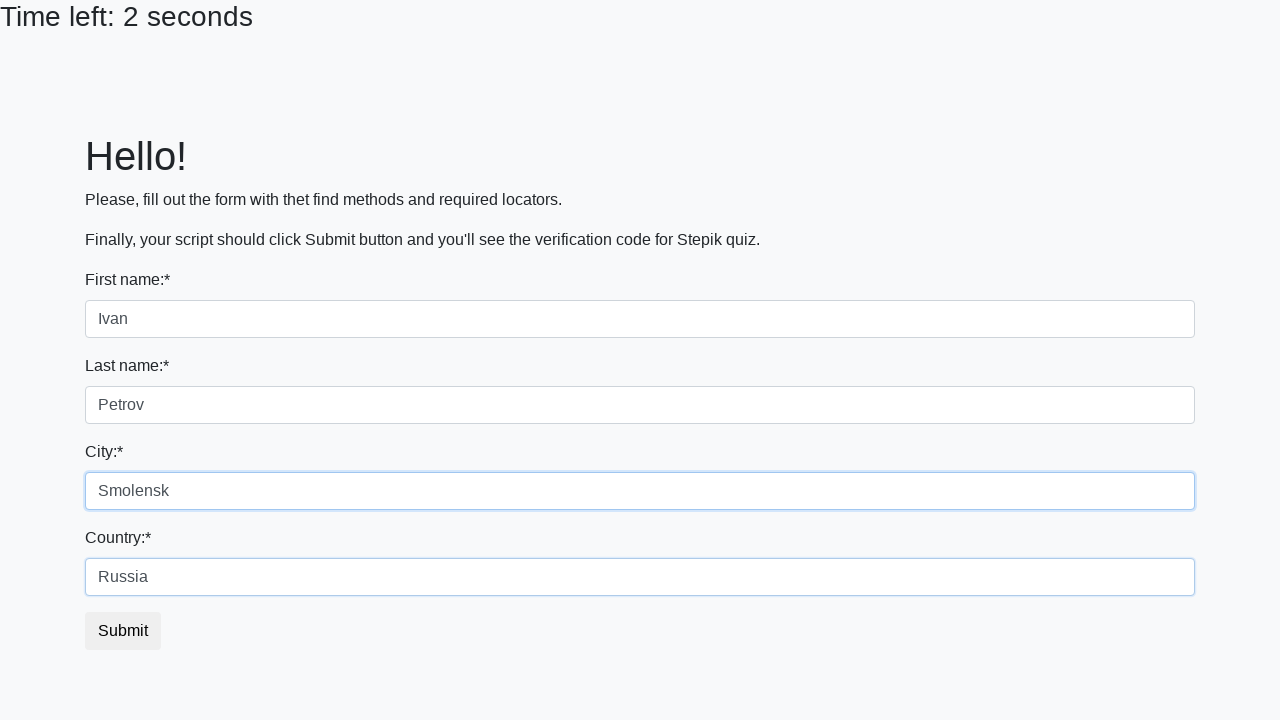

Clicked submit button to complete form submission at (123, 631) on button.btn
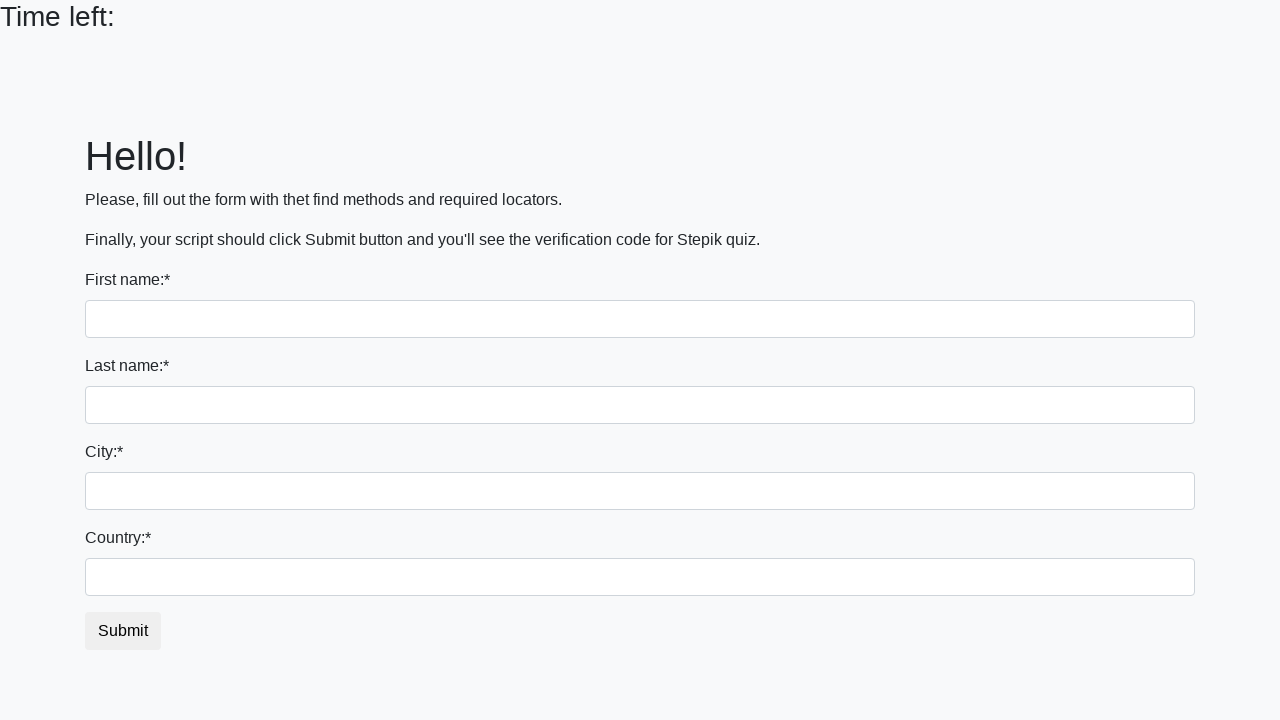

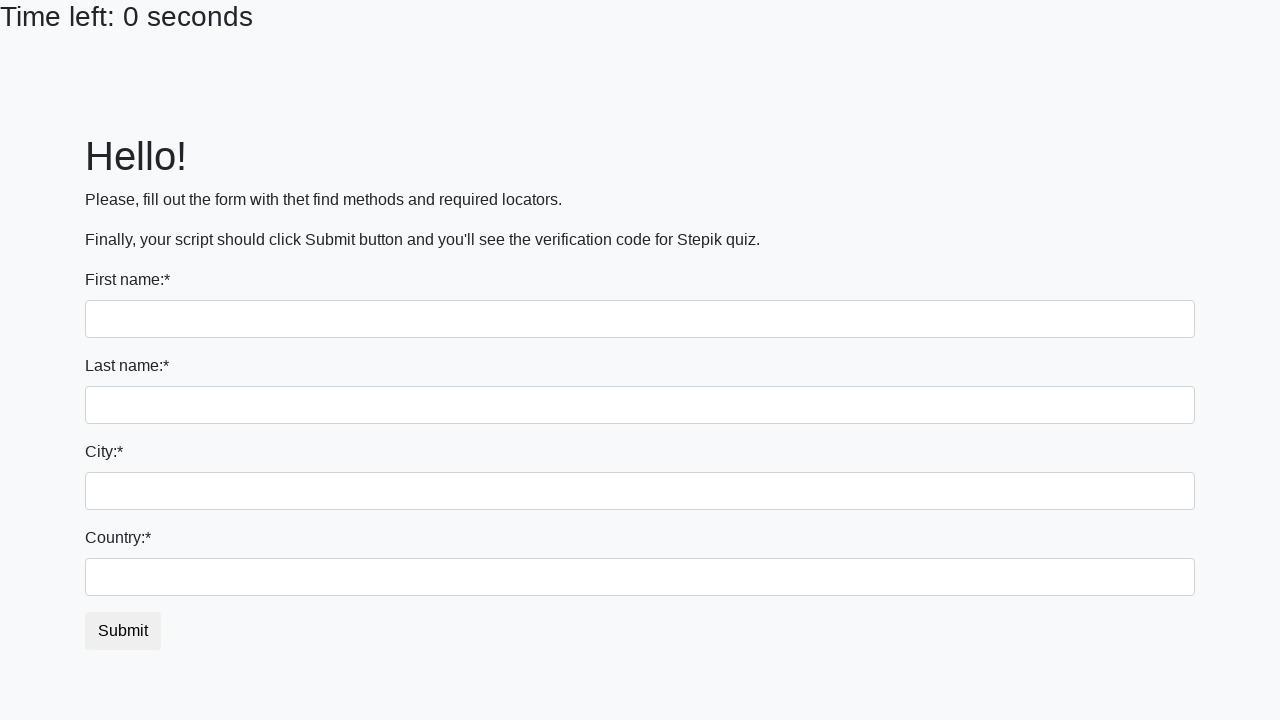